Tests drag and drop functionality by dragging an element to a target location using coordinates

Starting URL: https://jqueryui.com/droppable/

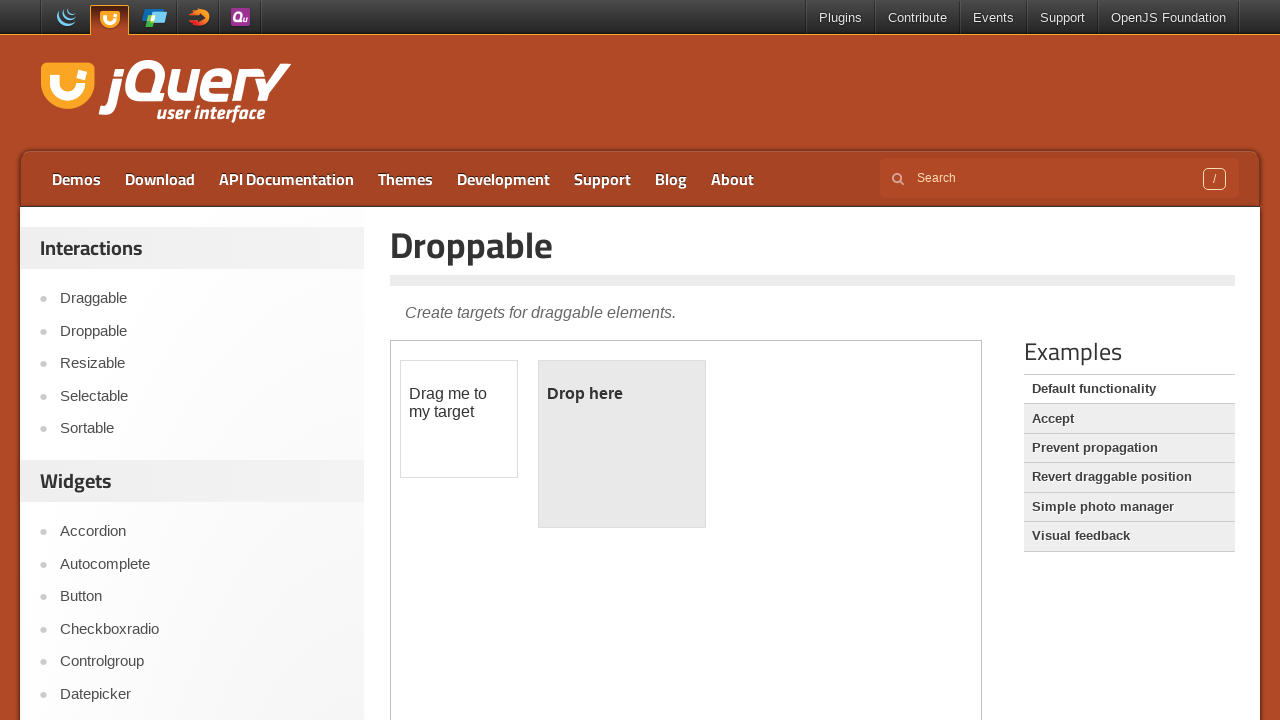

Navigated to jQuery UI droppable demo page
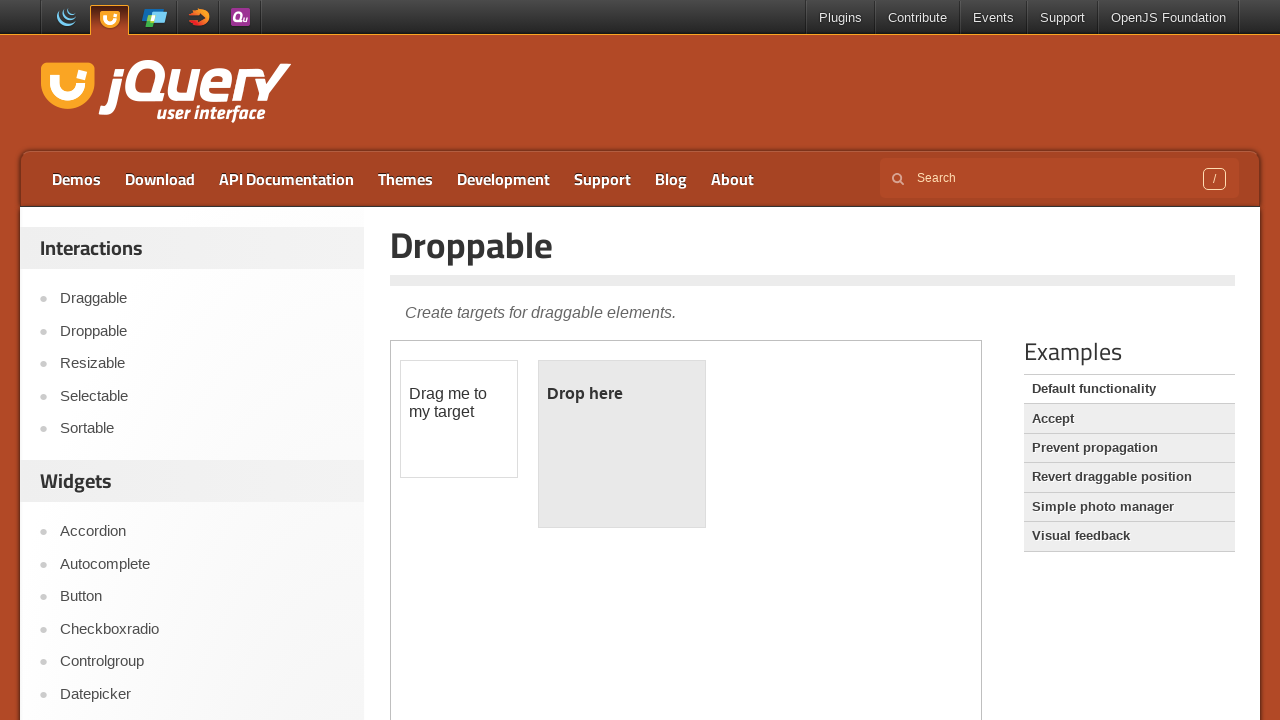

Located the iframe containing the drag and drop demo
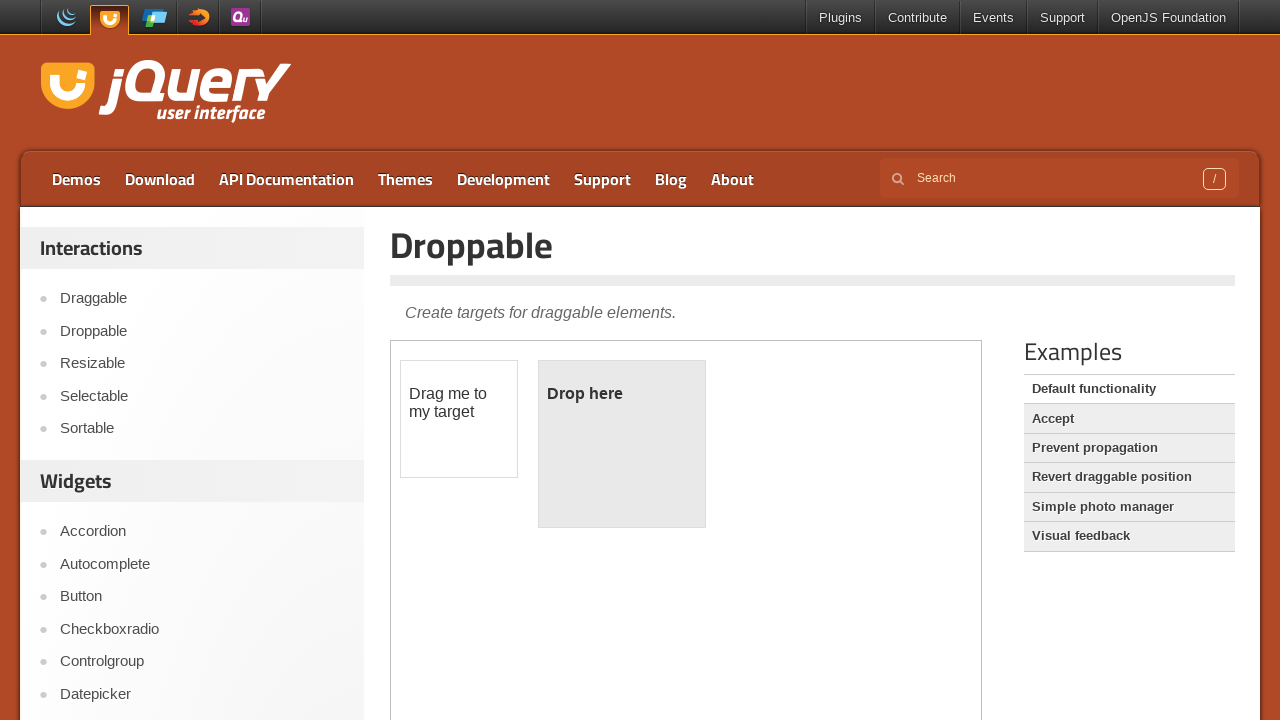

Located the draggable element
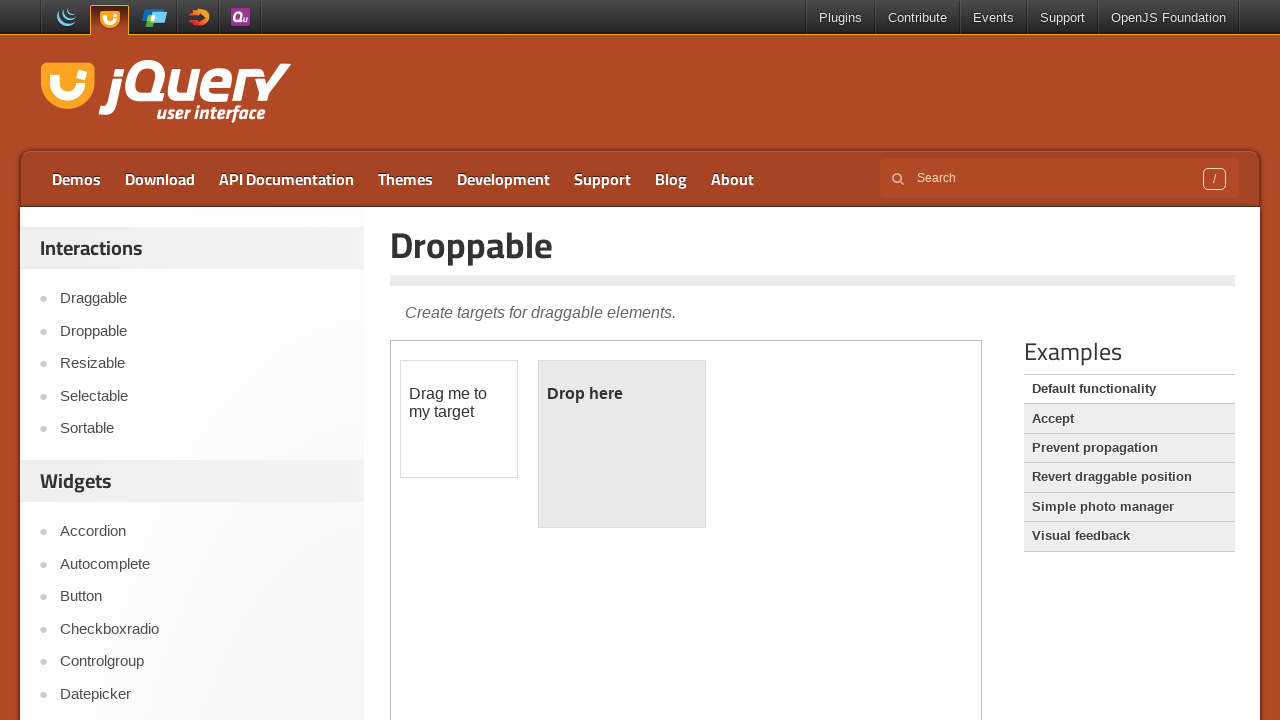

Located the droppable target element
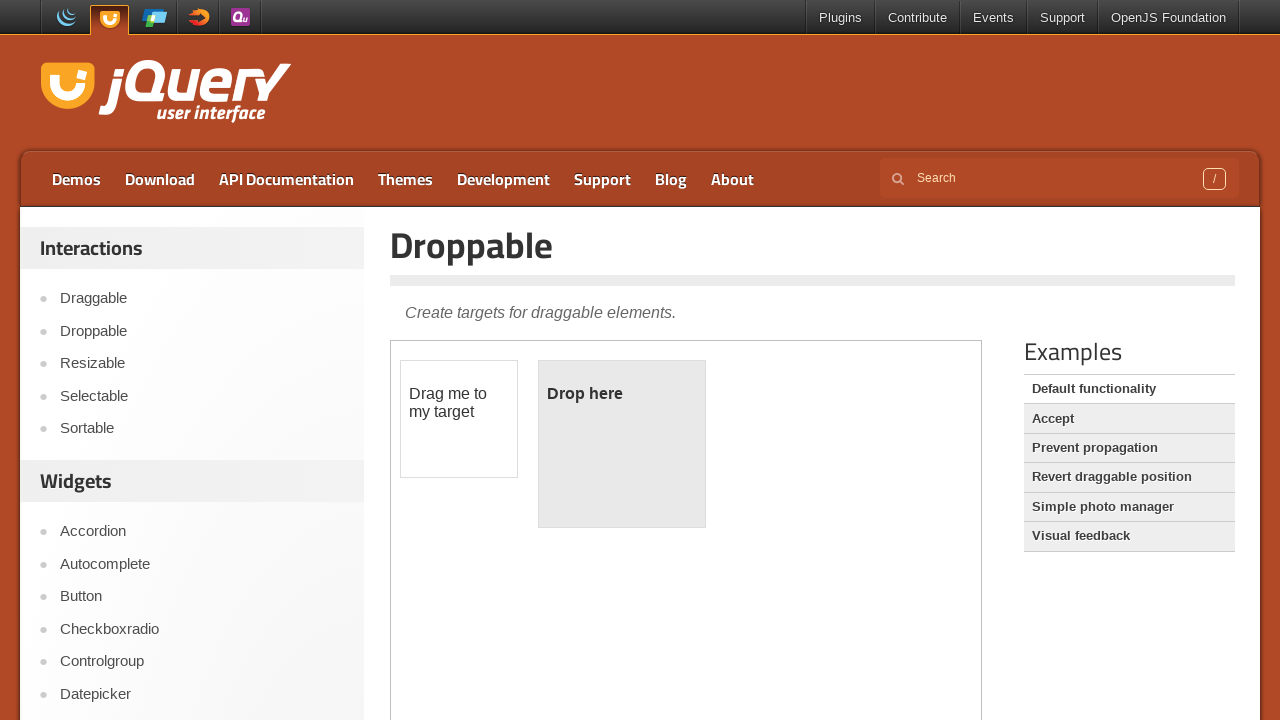

Retrieved bounding box coordinates of the droppable target
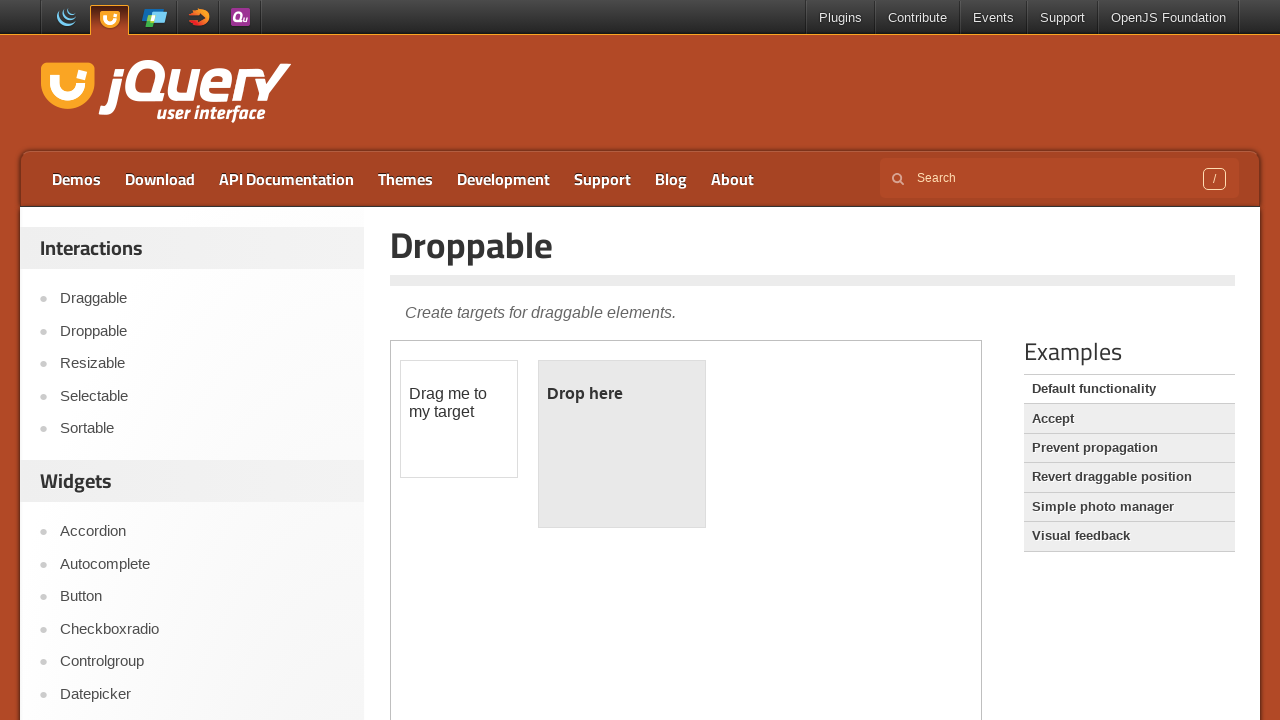

Dragged the draggable element to the droppable target location at (622, 444)
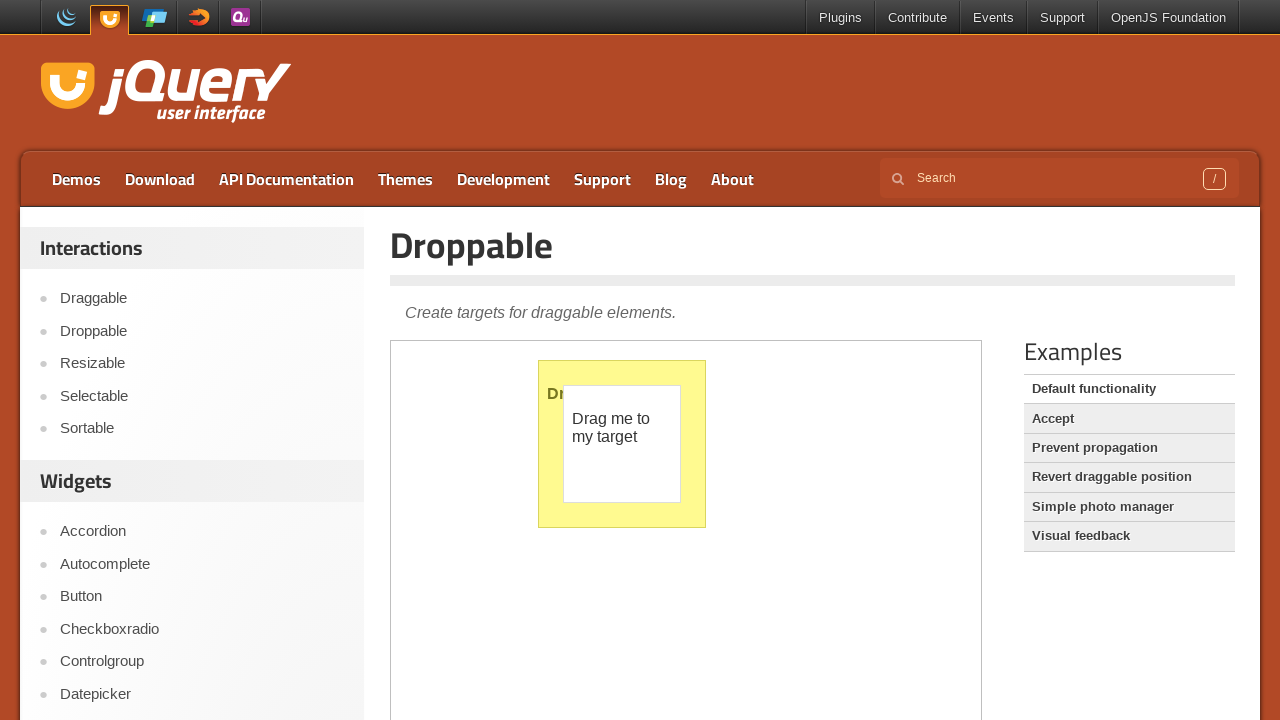

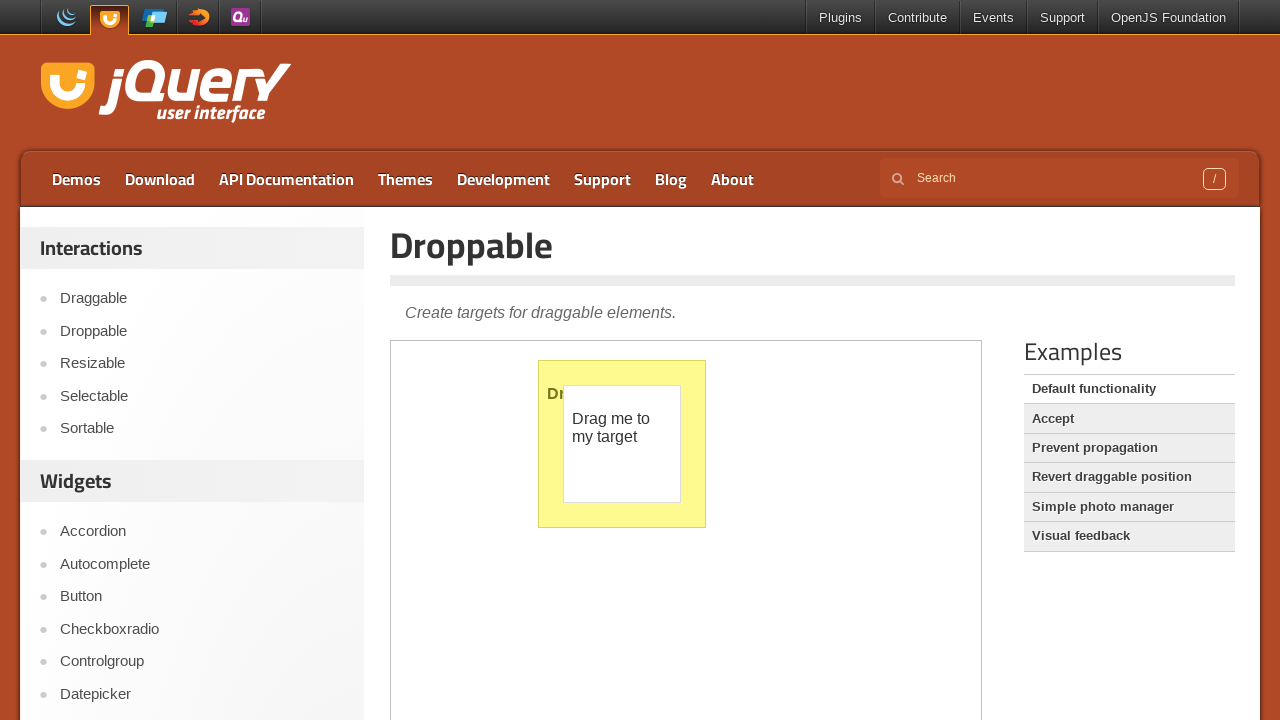